Opens a browser to a CSDN blog page, then opens multiple entertainment/leisure websites in new browser tabs using JavaScript window.open commands.

Starting URL: https://blog.csdn.net/weixin_45081575

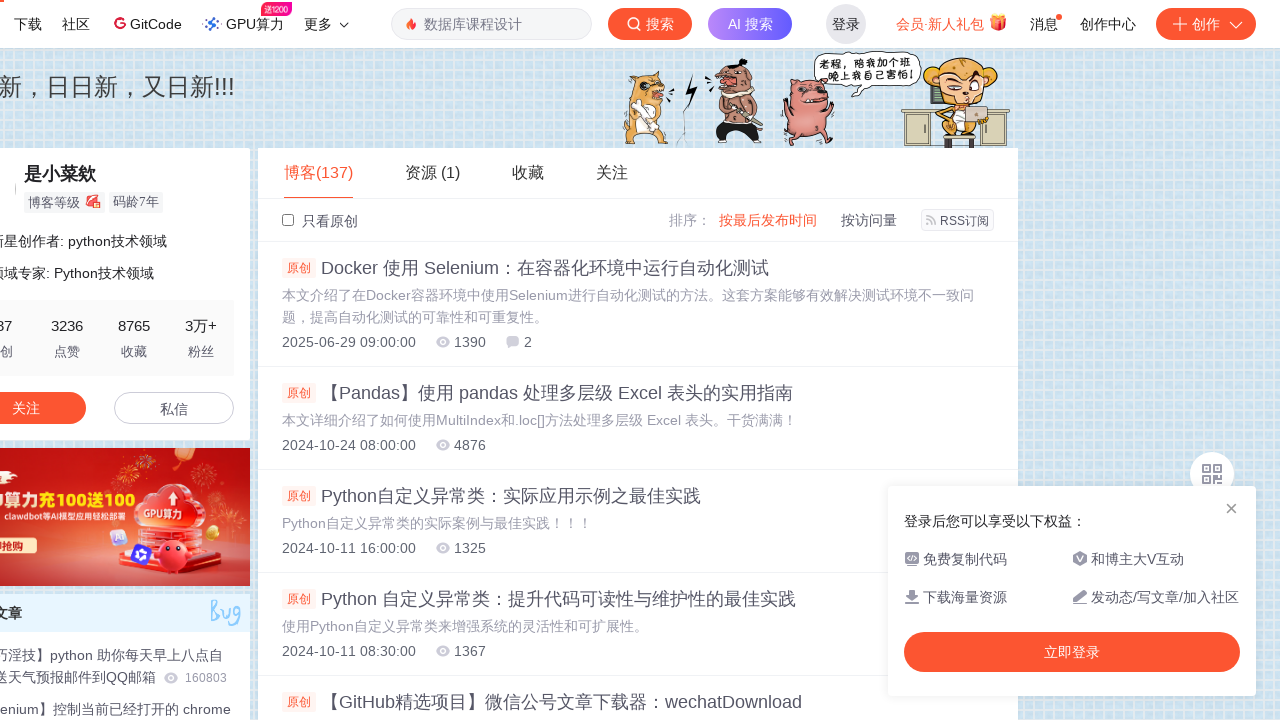

Navigated to CSDN blog page
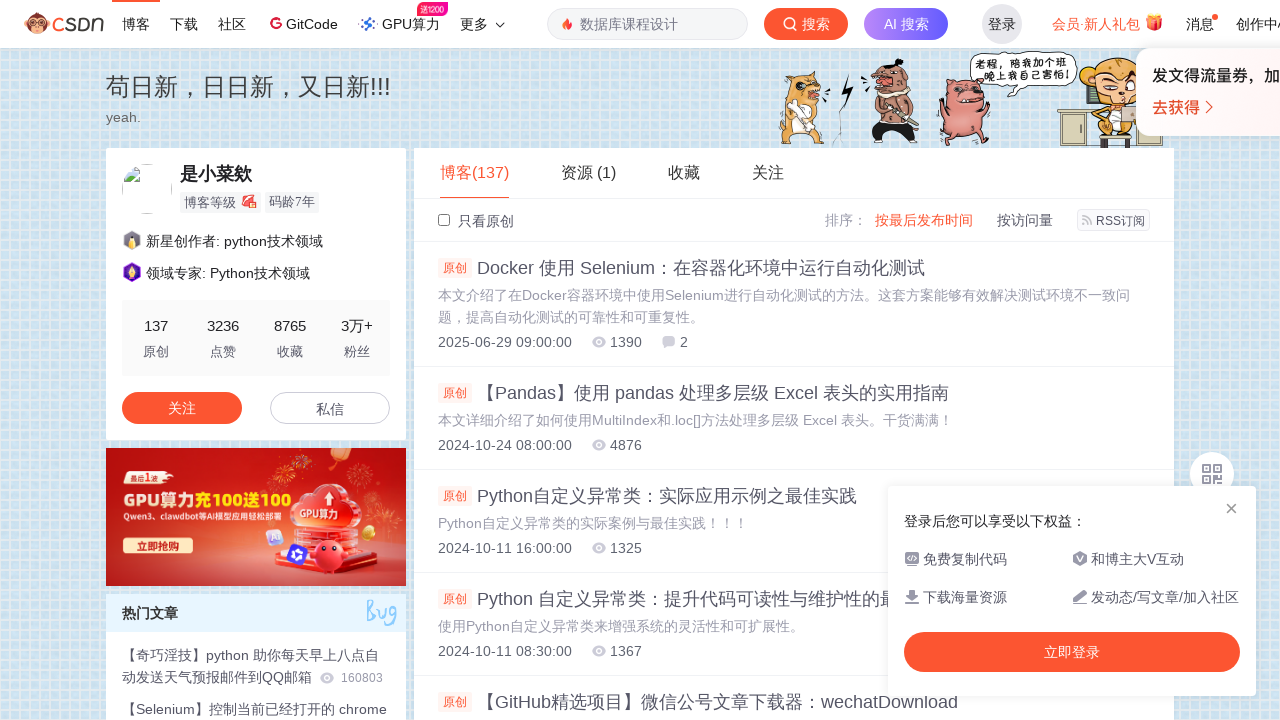

Opened new tab with URL: http://mo.fish/
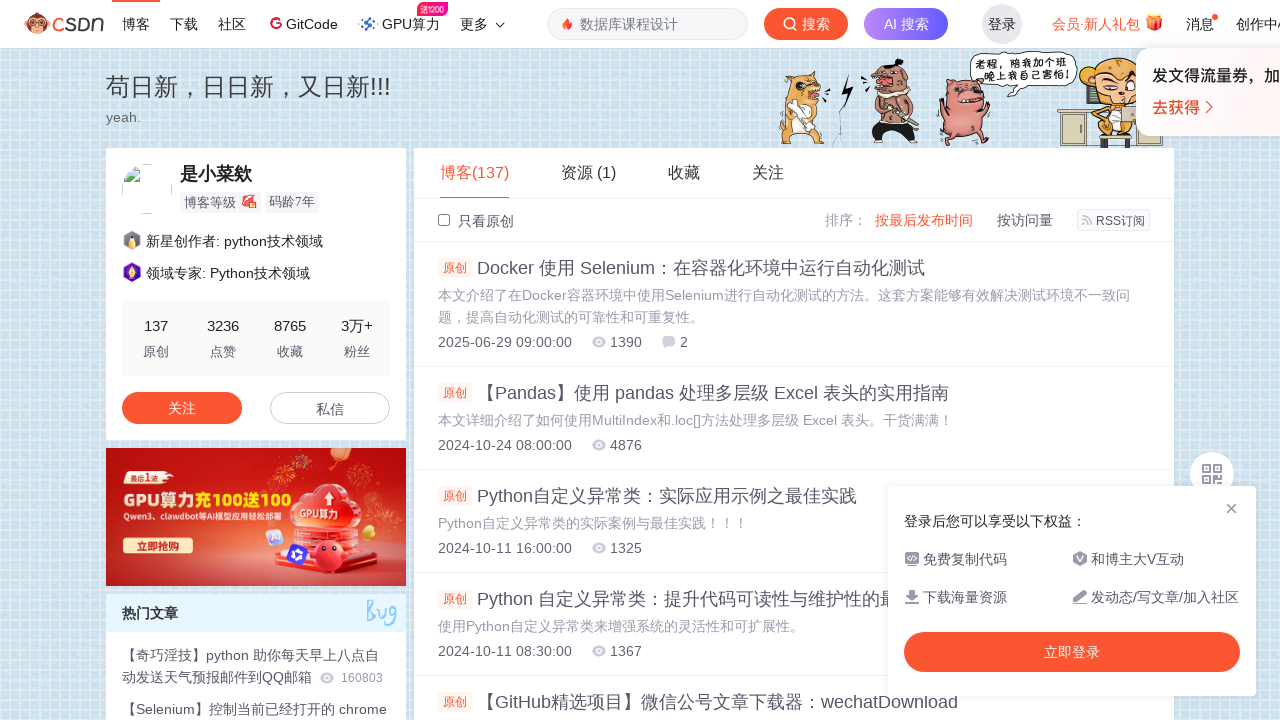

Opened new tab with URL: https://bcy.net/
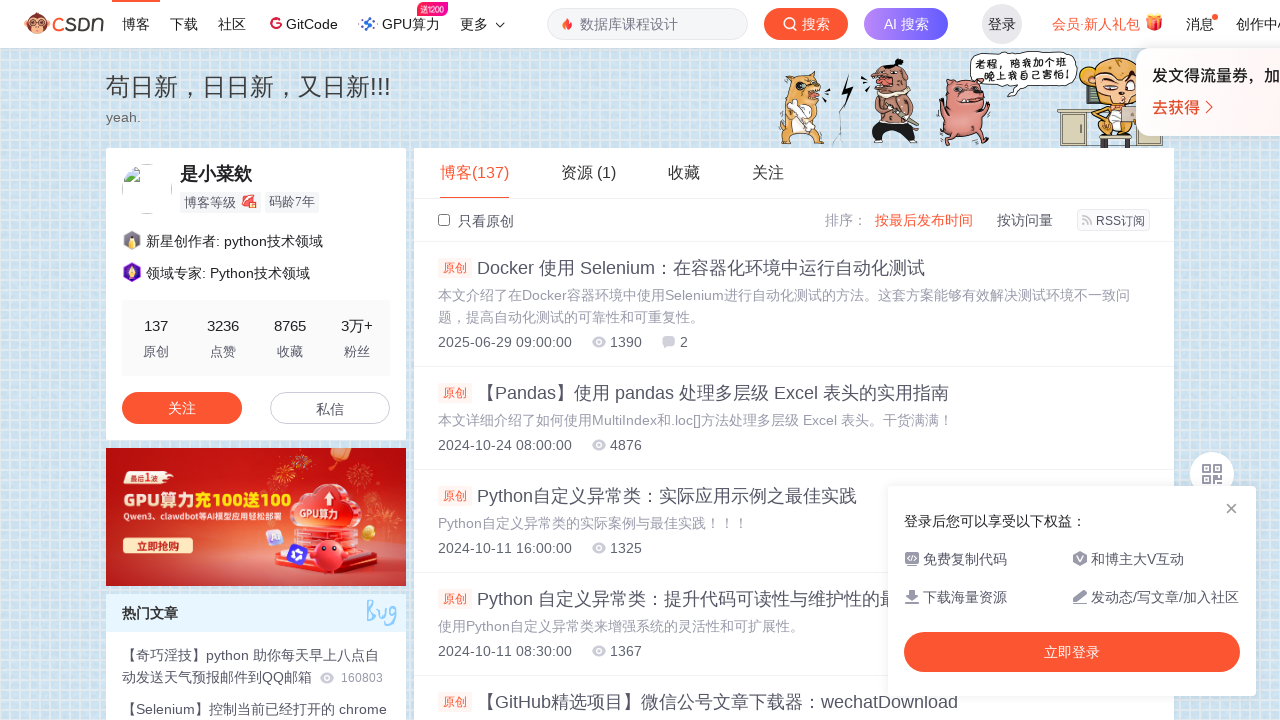

Opened new tab with URL: http://jandan.net/
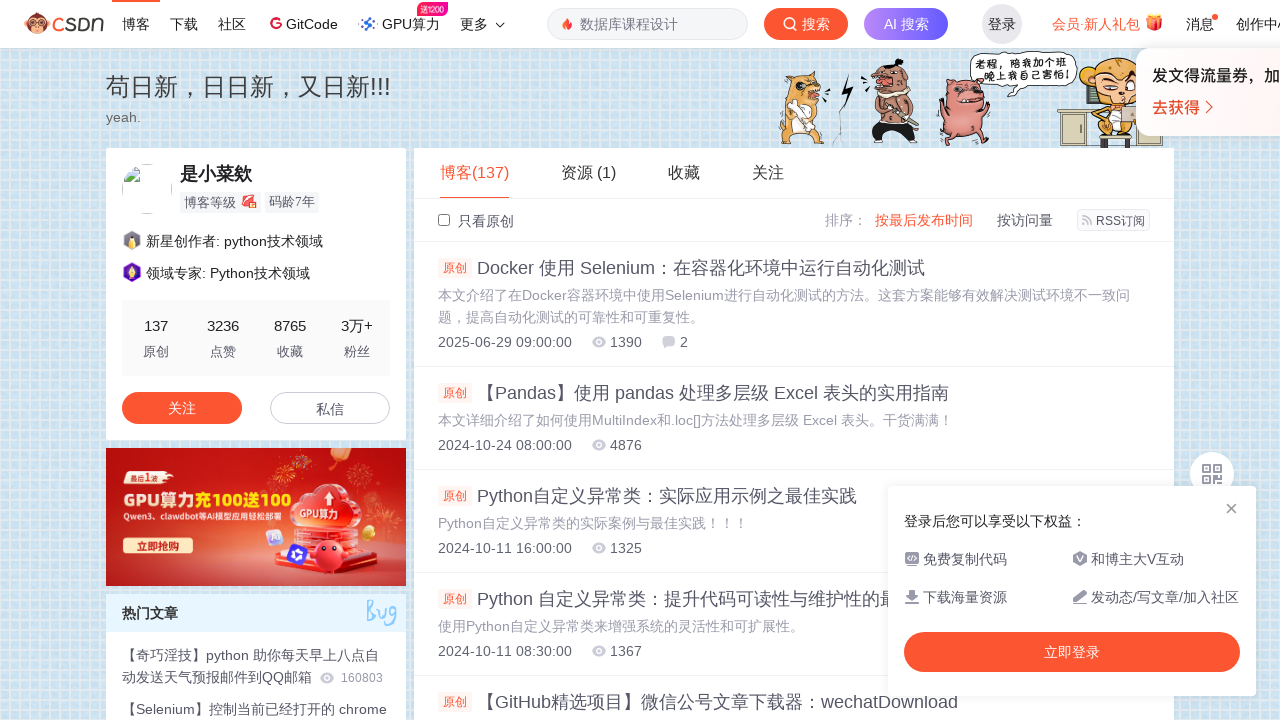

Opened new tab with URL: https://www.huya.com/
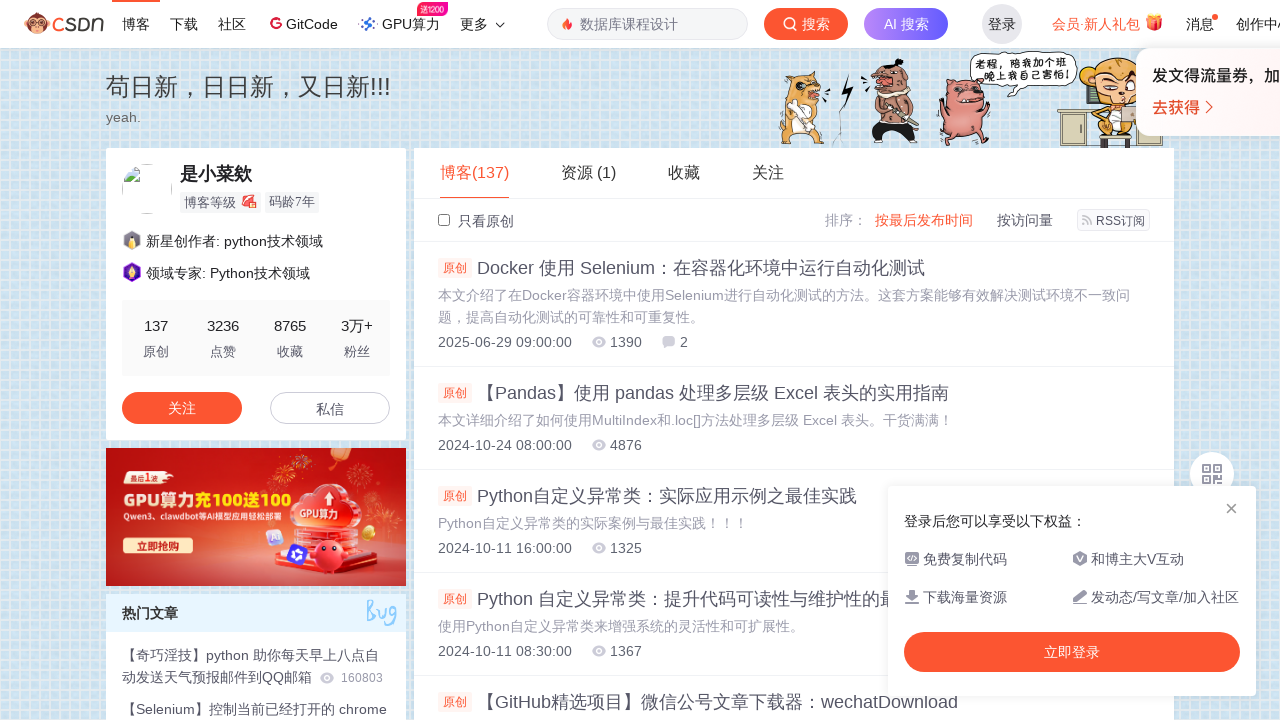

Opened new tab with URL: https://dig.chouti.com/
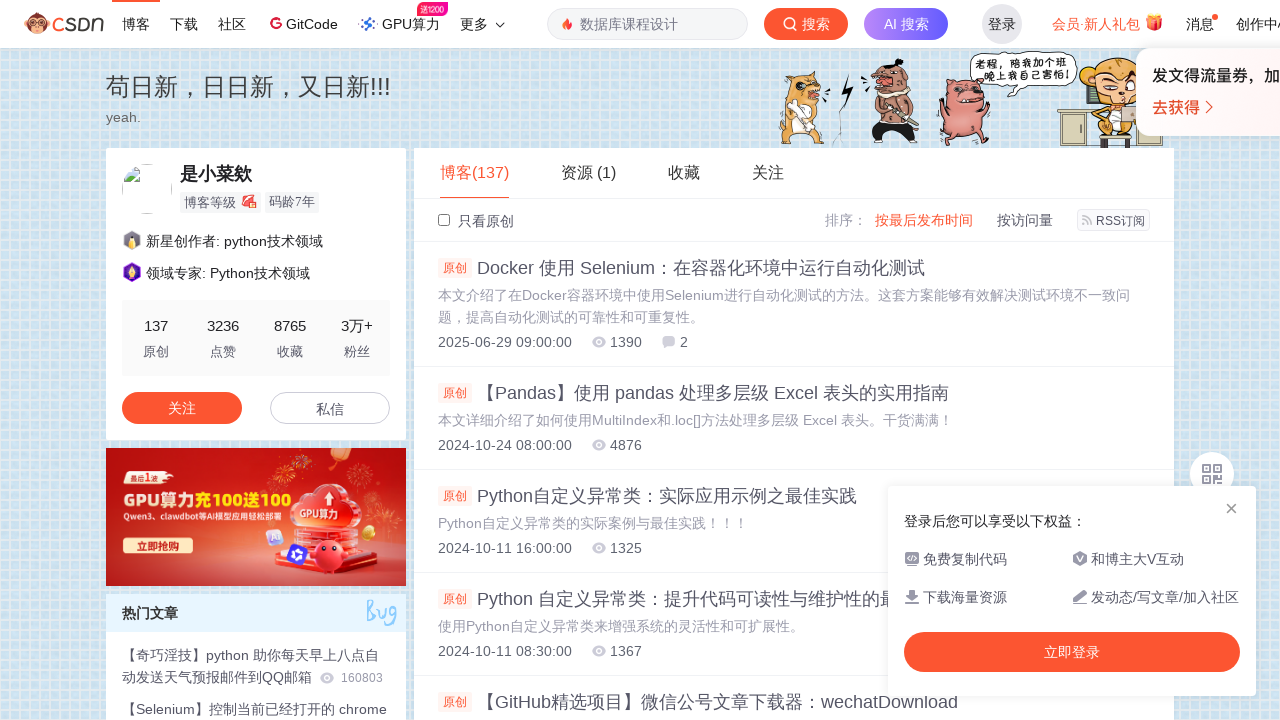

Opened new tab with URL: https://www.bilibili.com
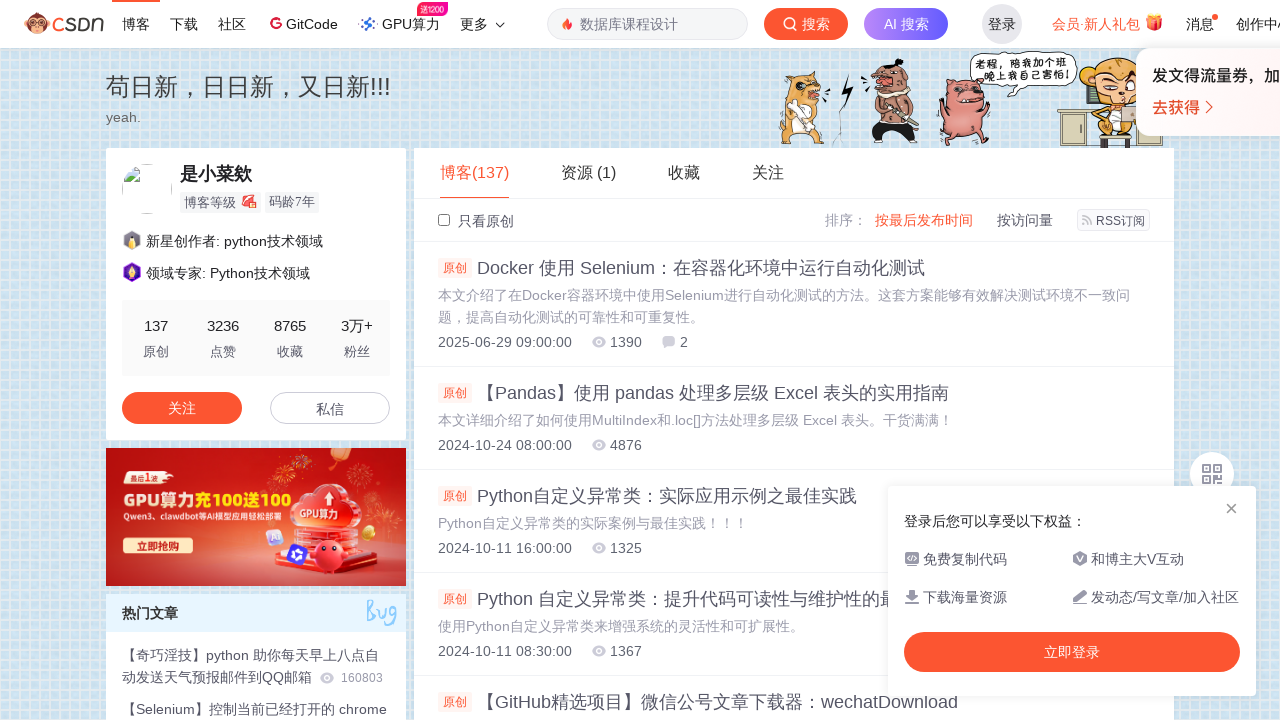

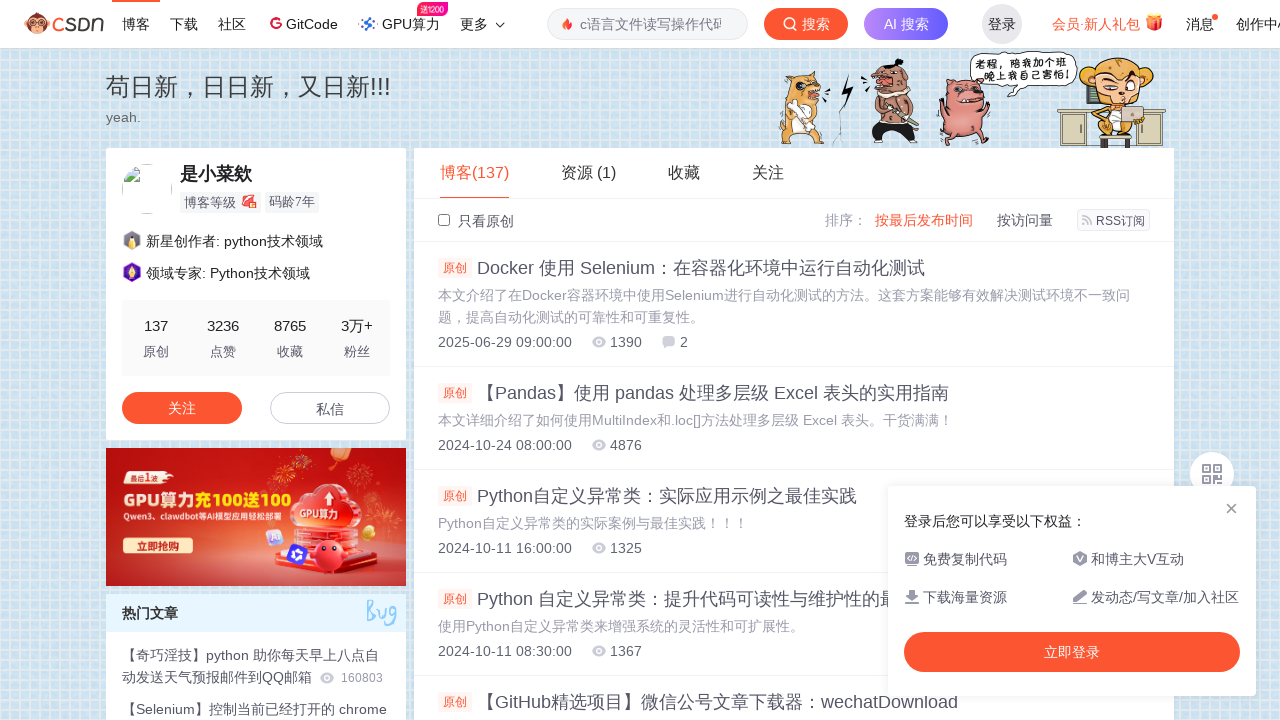